Tests the add-to-cart functionality on the Atid Store website by navigating to a product, setting a quantity, adding it to cart, and verifying the product was added successfully.

Starting URL: https://atid.store/store/

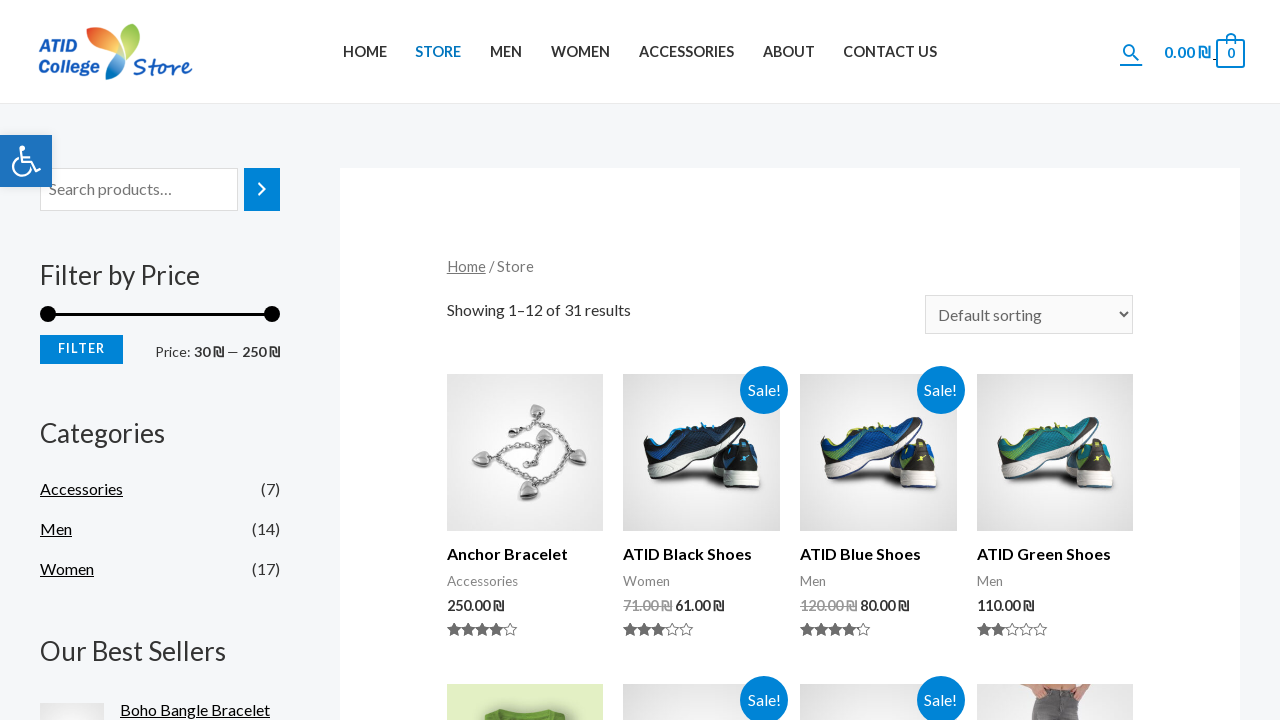

Waited for products to load on store page
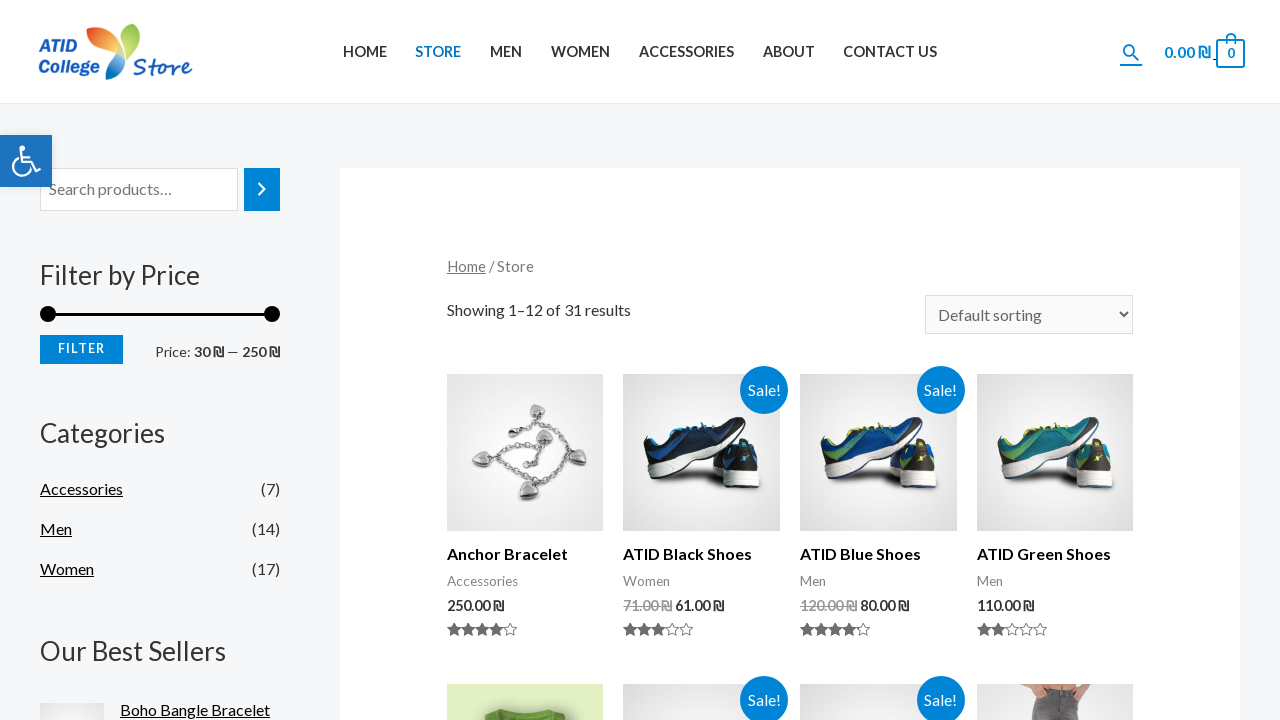

Clicked on first product to view details at (525, 453) on ul.products li.product a.woocommerce-LoopProduct-link >> nth=0
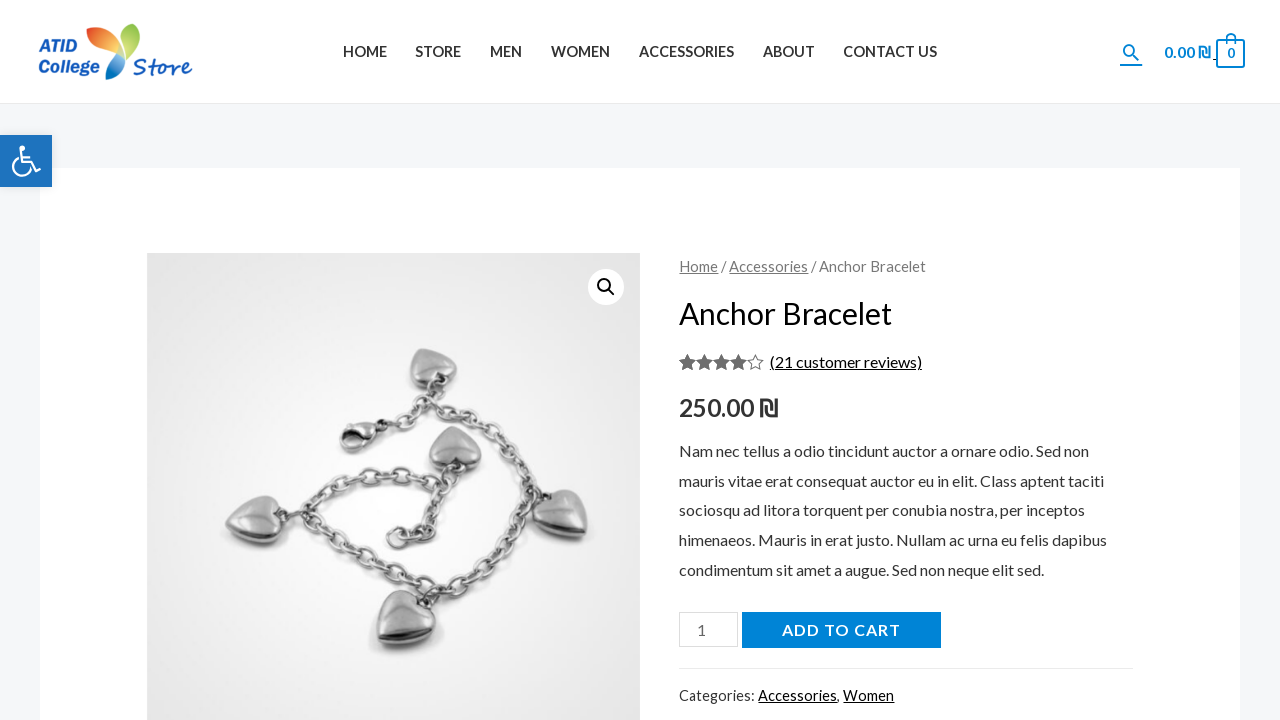

Product page loaded (DOM content ready)
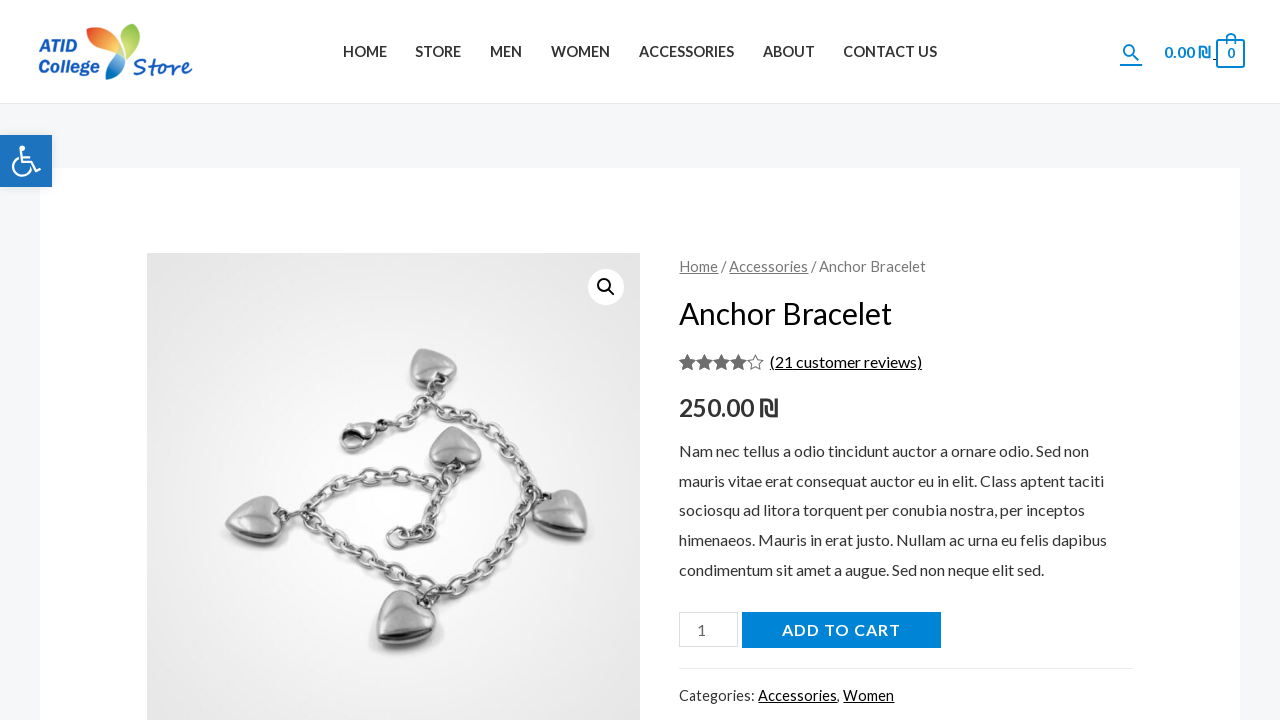

Checked for out-of-stock message
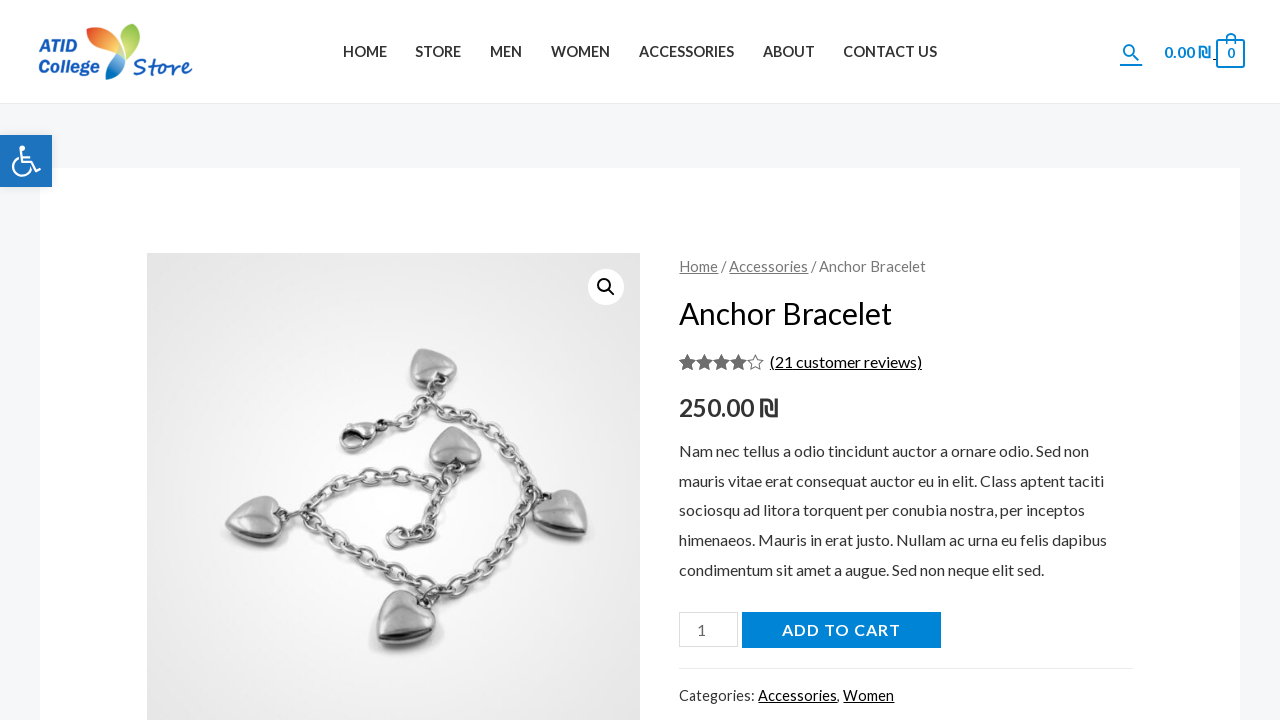

Located quantity input field
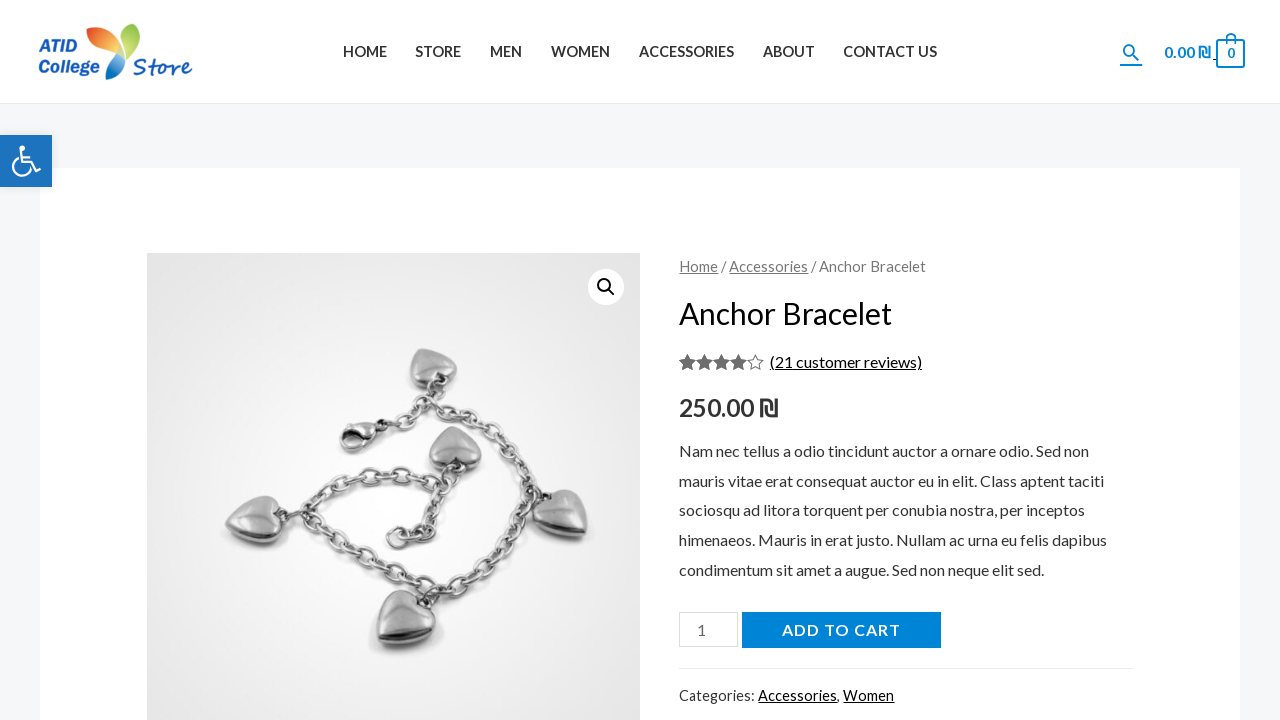

Cleared quantity input field on input.input-text.qty
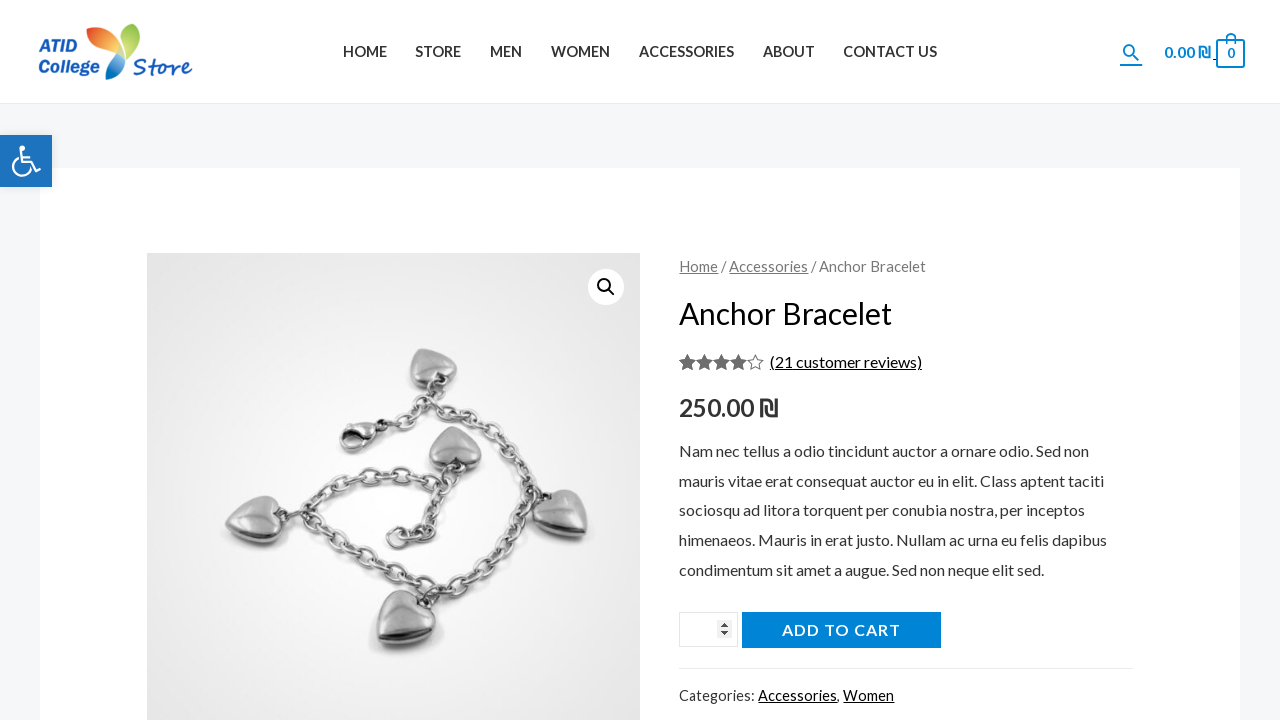

Set quantity to 3 on input.input-text.qty
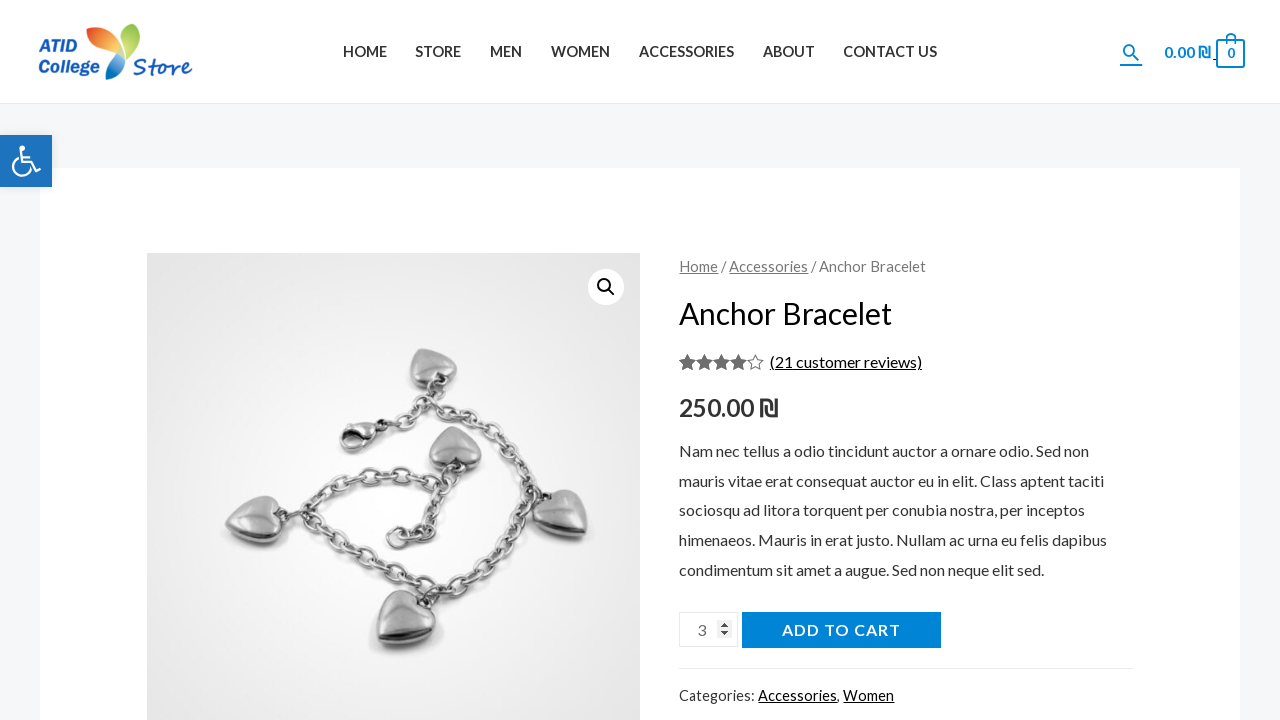

Clicked 'Add to Cart' button at (841, 630) on .single_add_to_cart_button
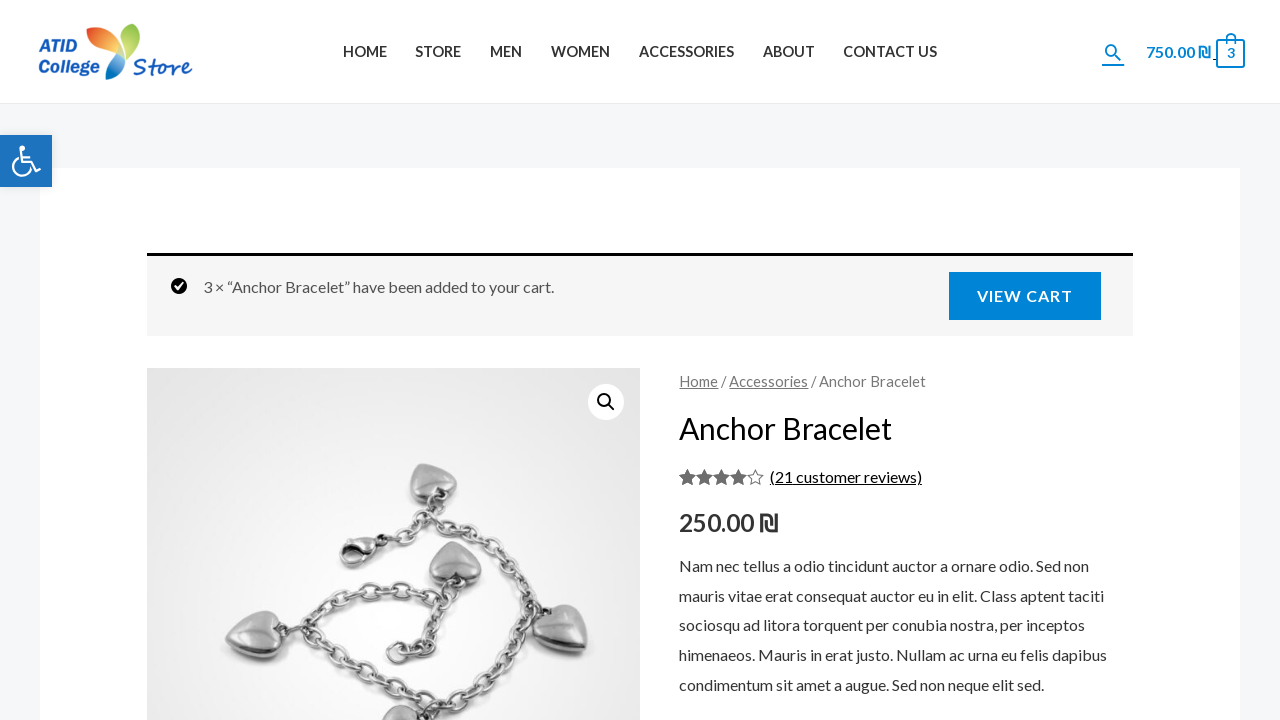

Product successfully added to cart (confirmation message appeared)
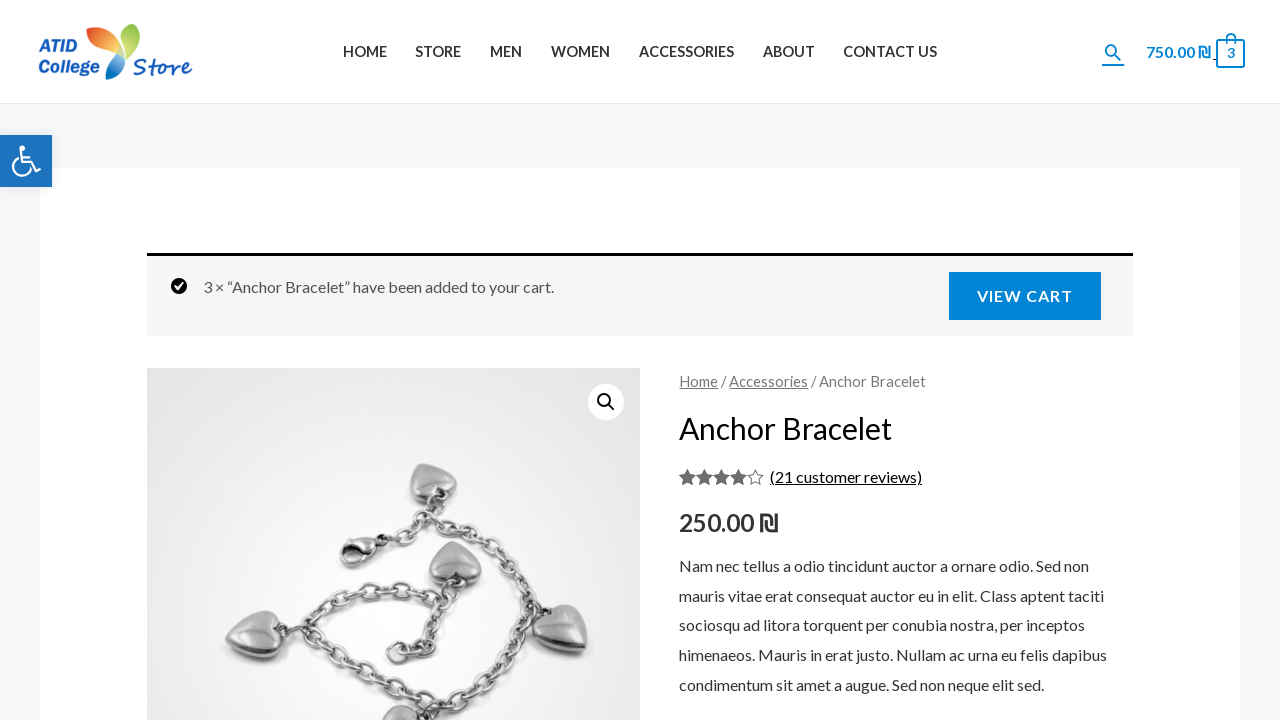

Navigated to cart page
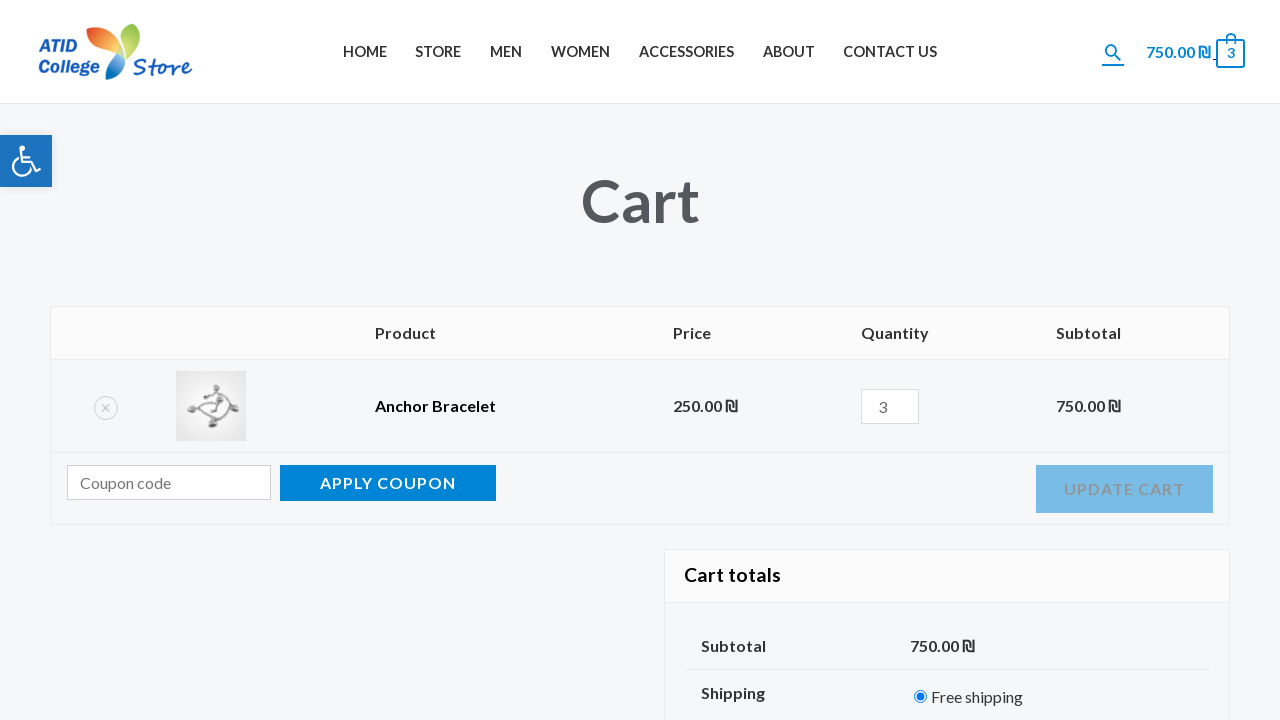

Cart page loaded (cart form visible)
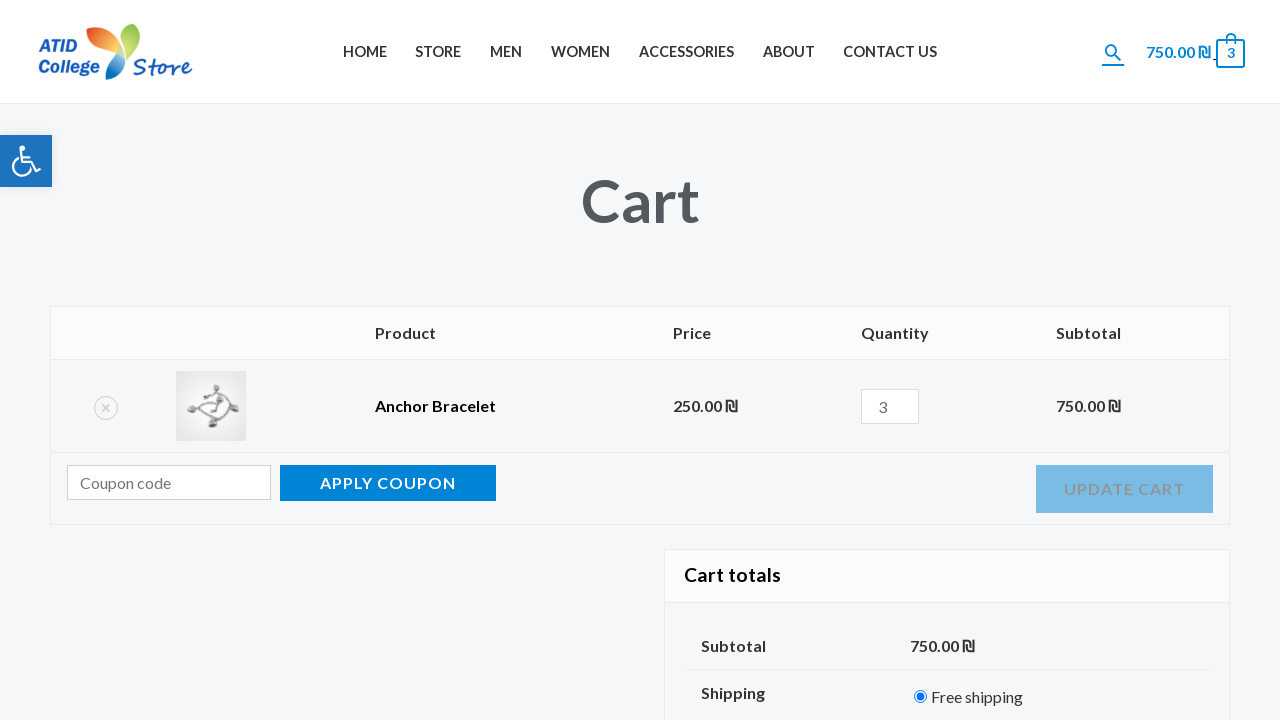

Verified product is present in cart
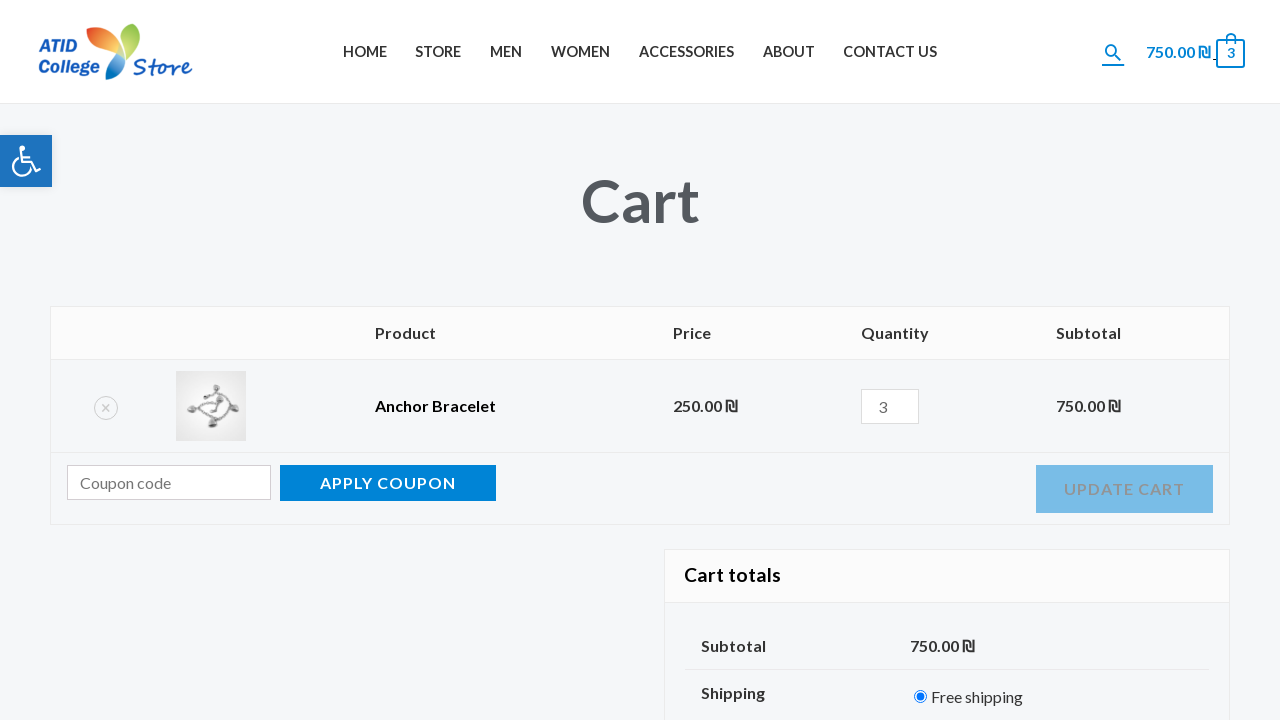

Clicked remove button to delete product from cart at (106, 408) on .remove
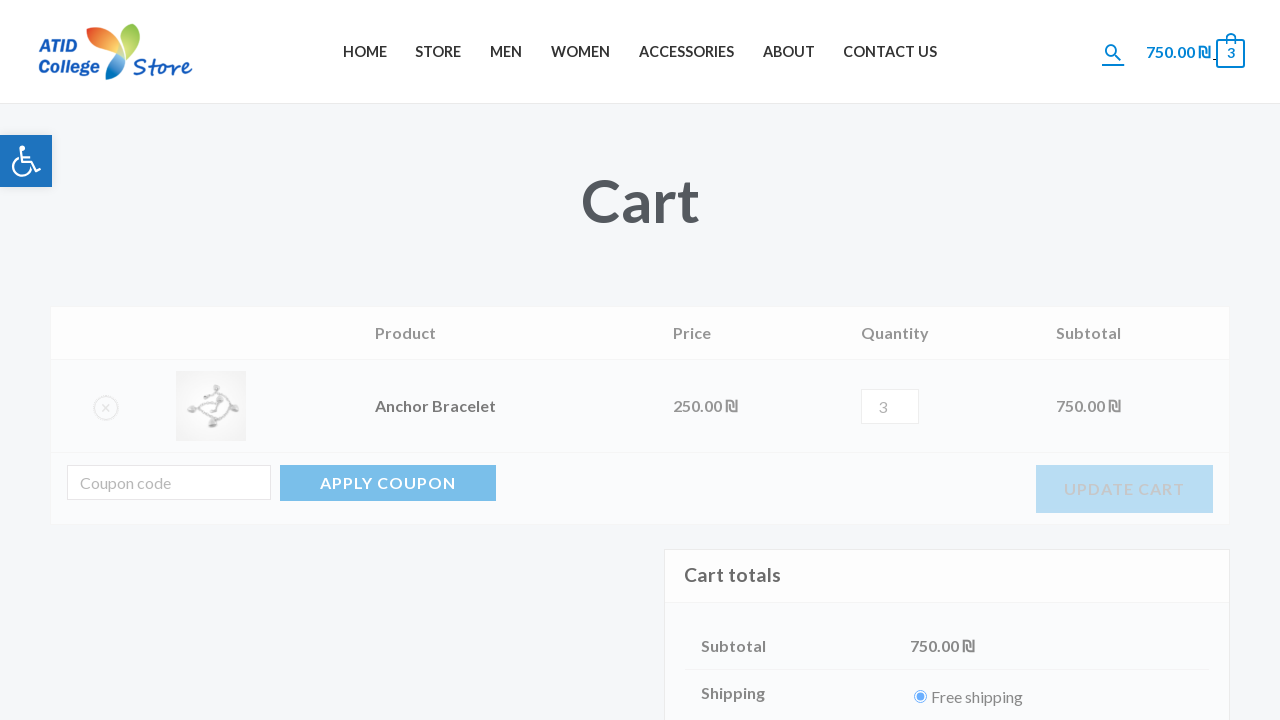

Cart updated after removing product
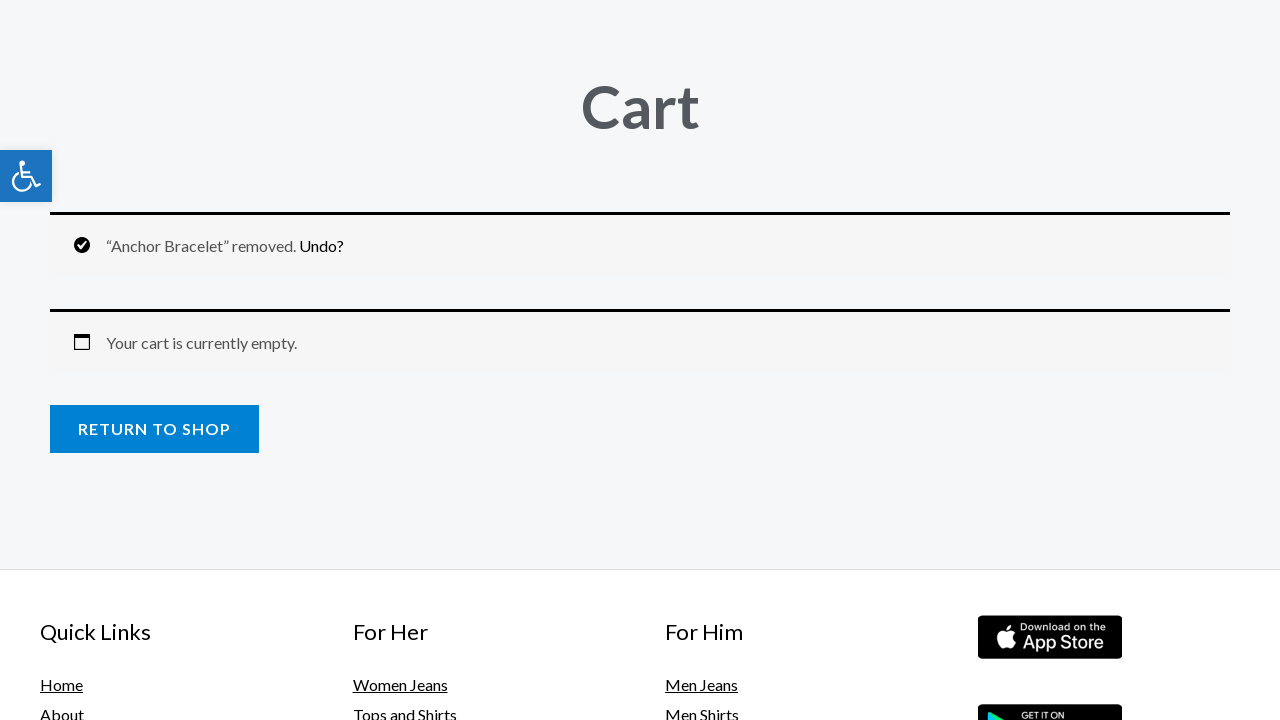

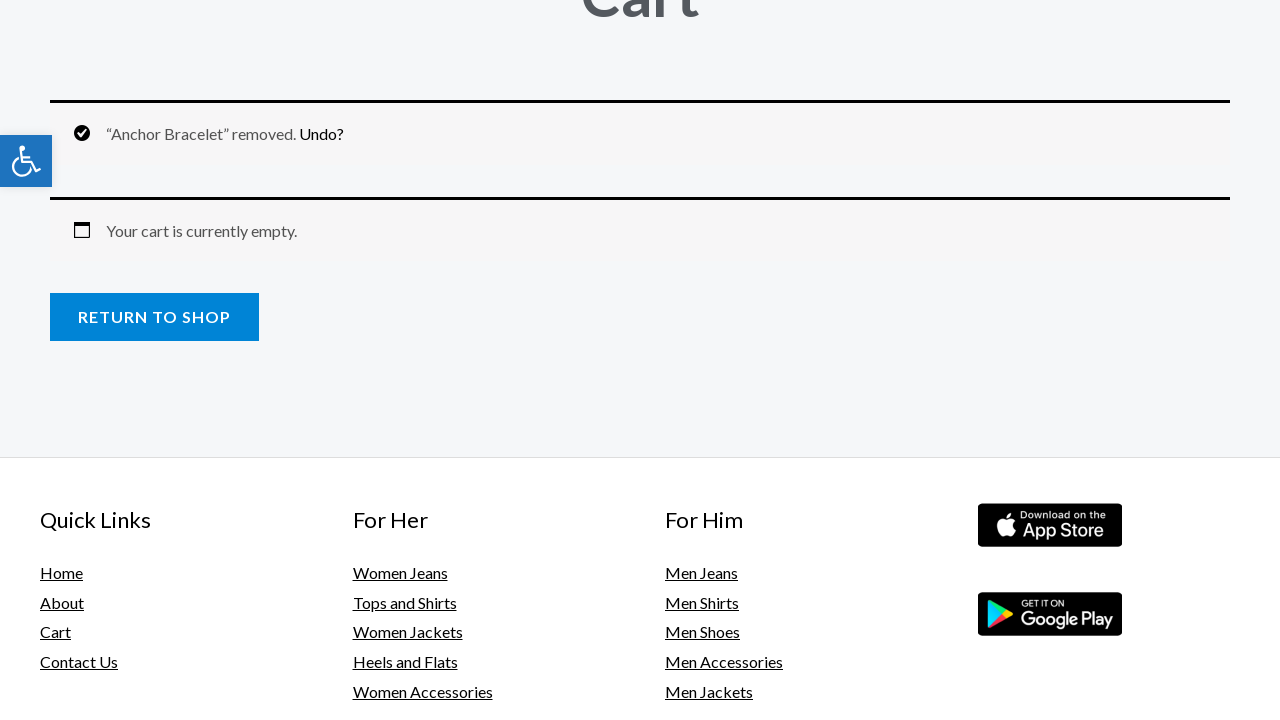